Tests scrolling functionality by navigating to a liquor store website and scrolling down to a specific button element using the Actions class scroll feature.

Starting URL: https://livingliquidz.com

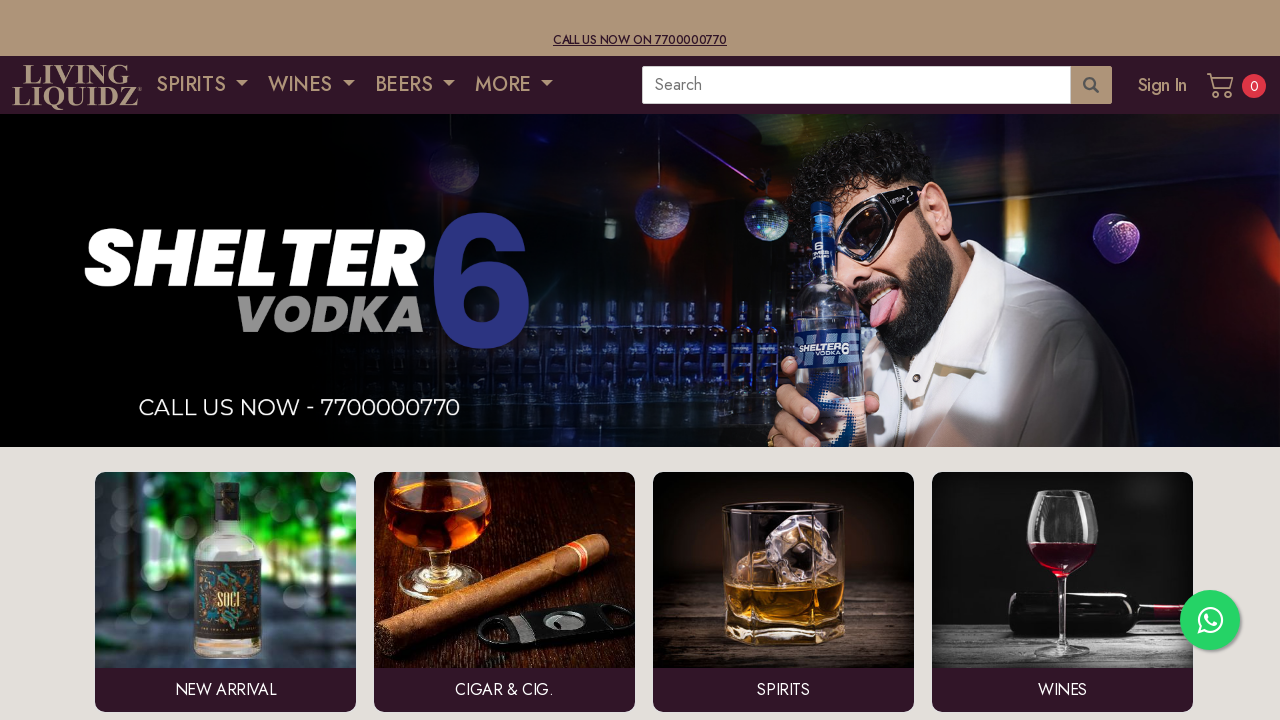

Waited for page to load (domcontentloaded)
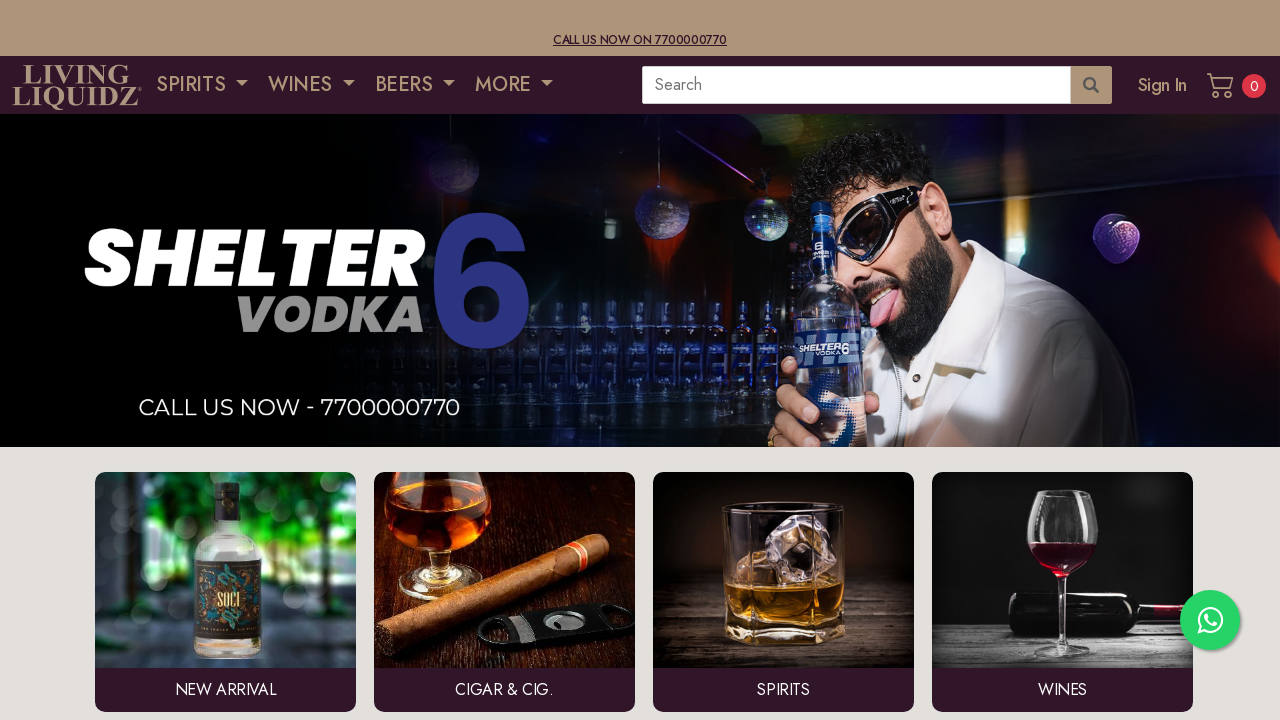

Located the 7th 'Shop Now' button element
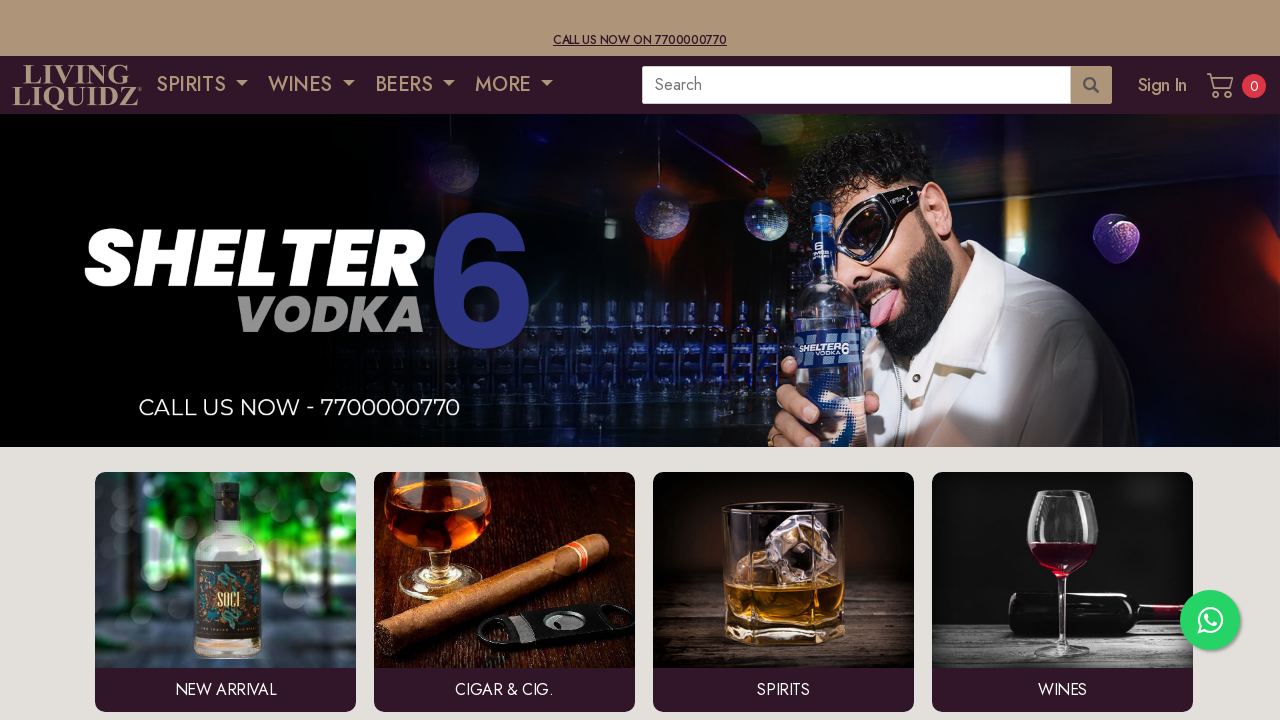

Scrolled the button element into view
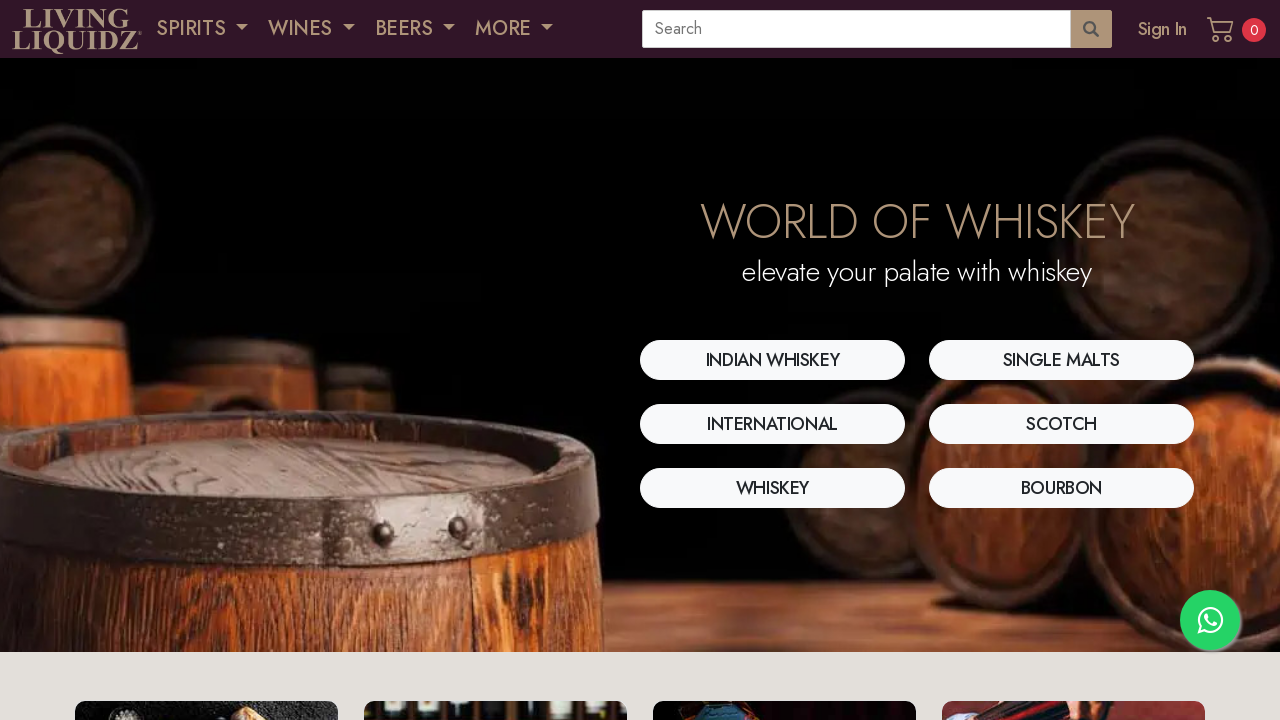

Waited 1 second to observe the scroll effect
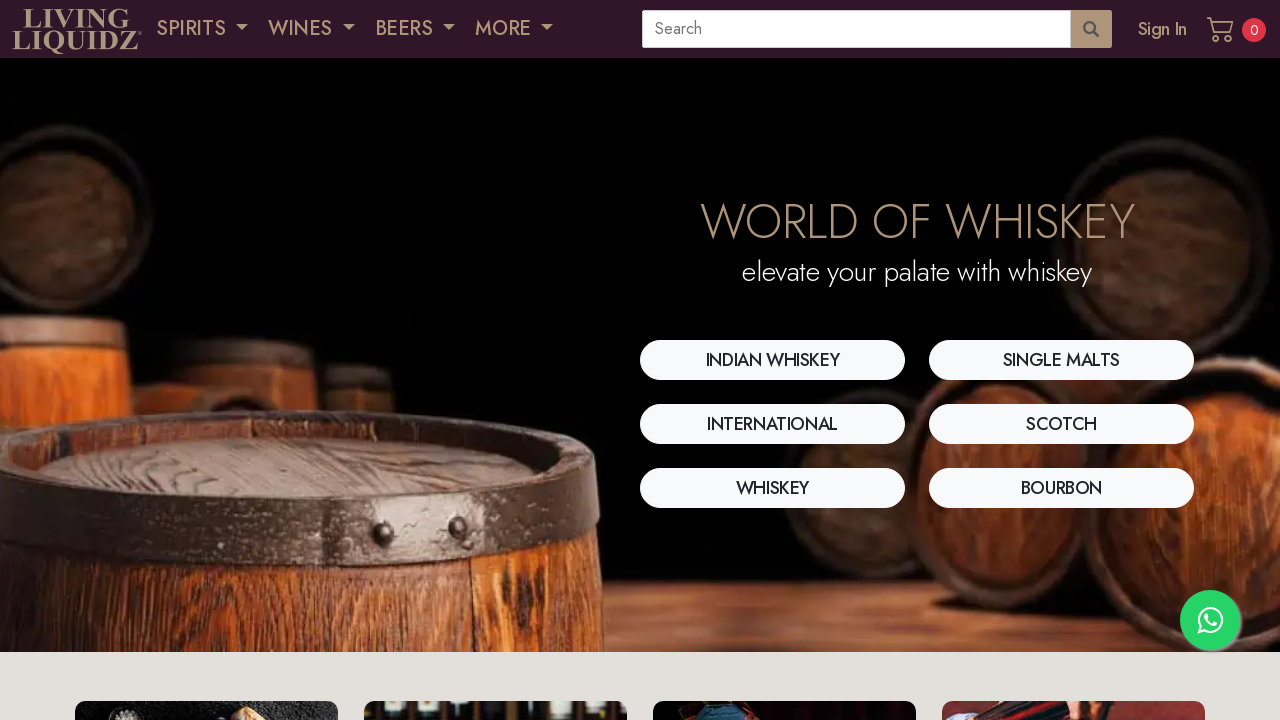

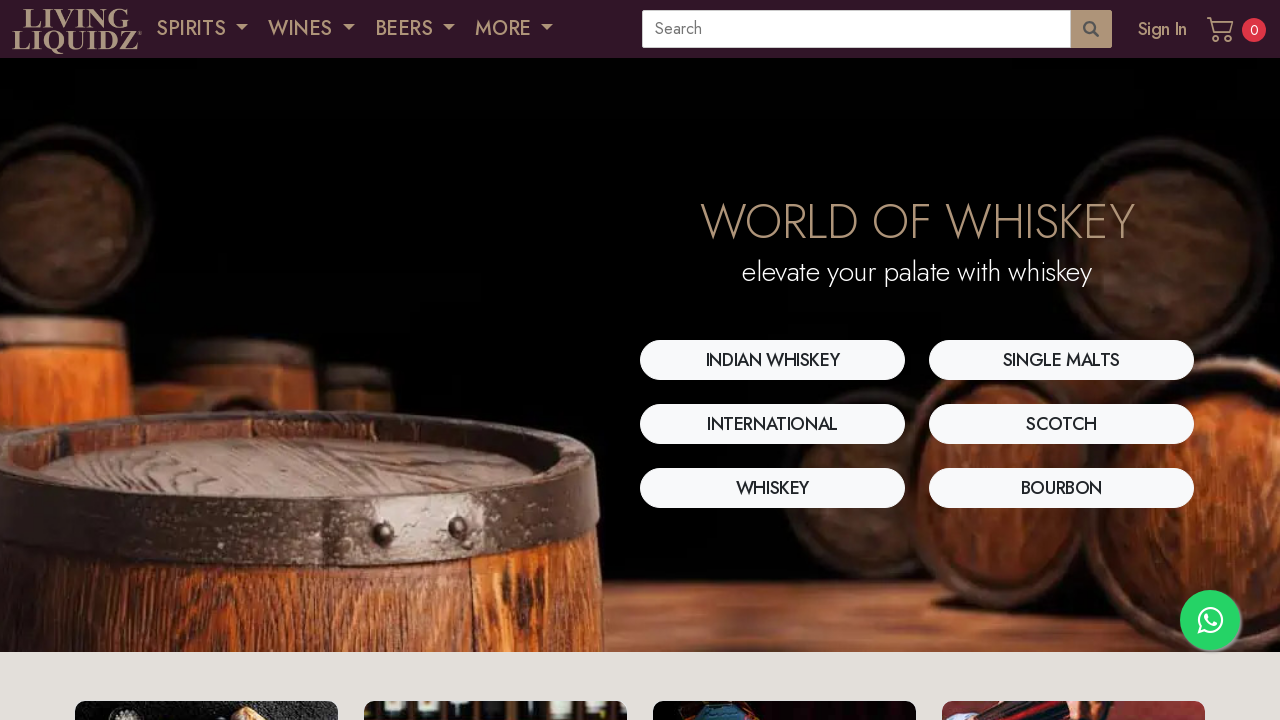